Tests navigation to a gadget gallery catalog, clicks on Headphones category, and verifies if a specific product link is displayed

Starting URL: http://122.170.14.195:8080/uth/gadgetsgallery/catalog/

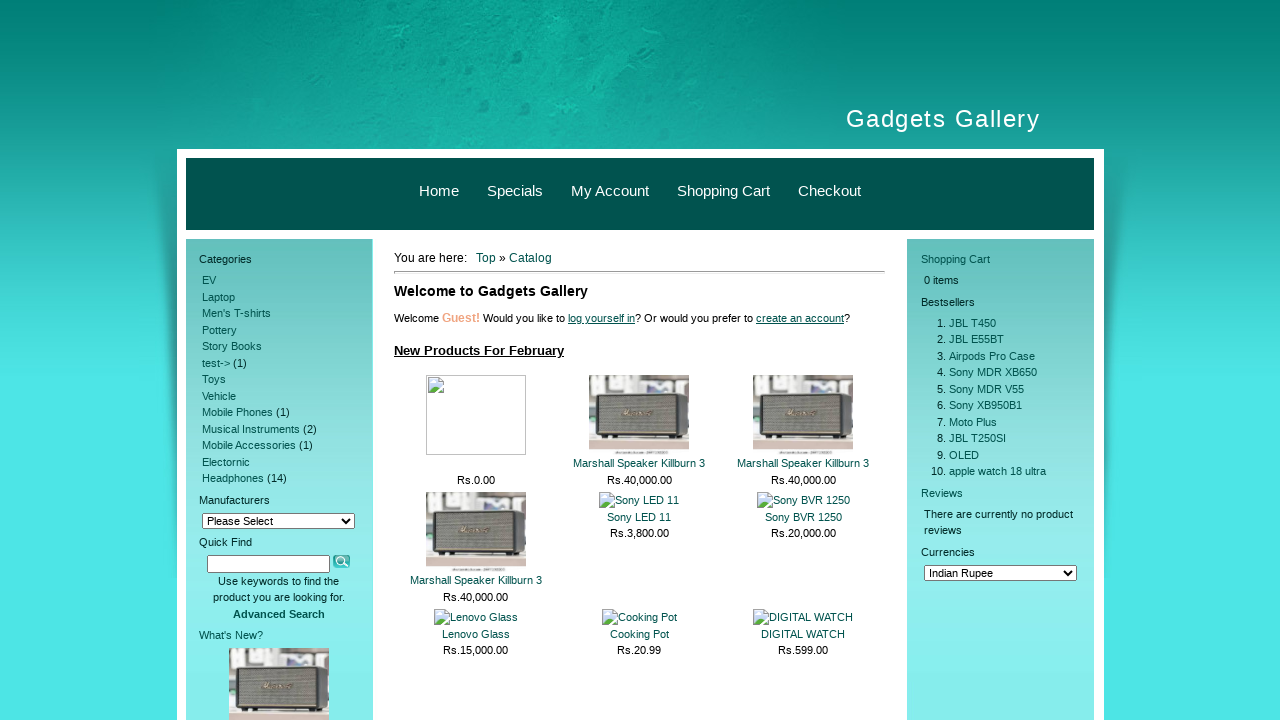

Clicked on Headphones category link at (233, 478) on text=Headphones
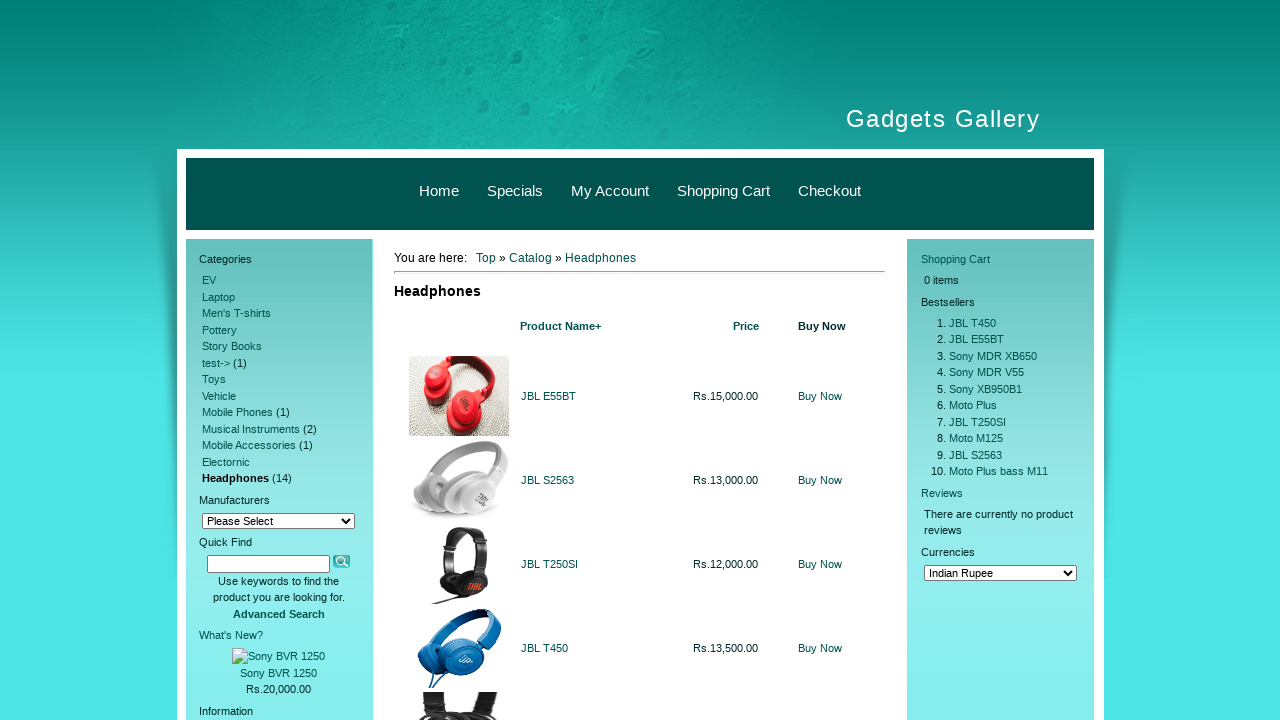

Verified that Moto MT SH012 product link is displayed
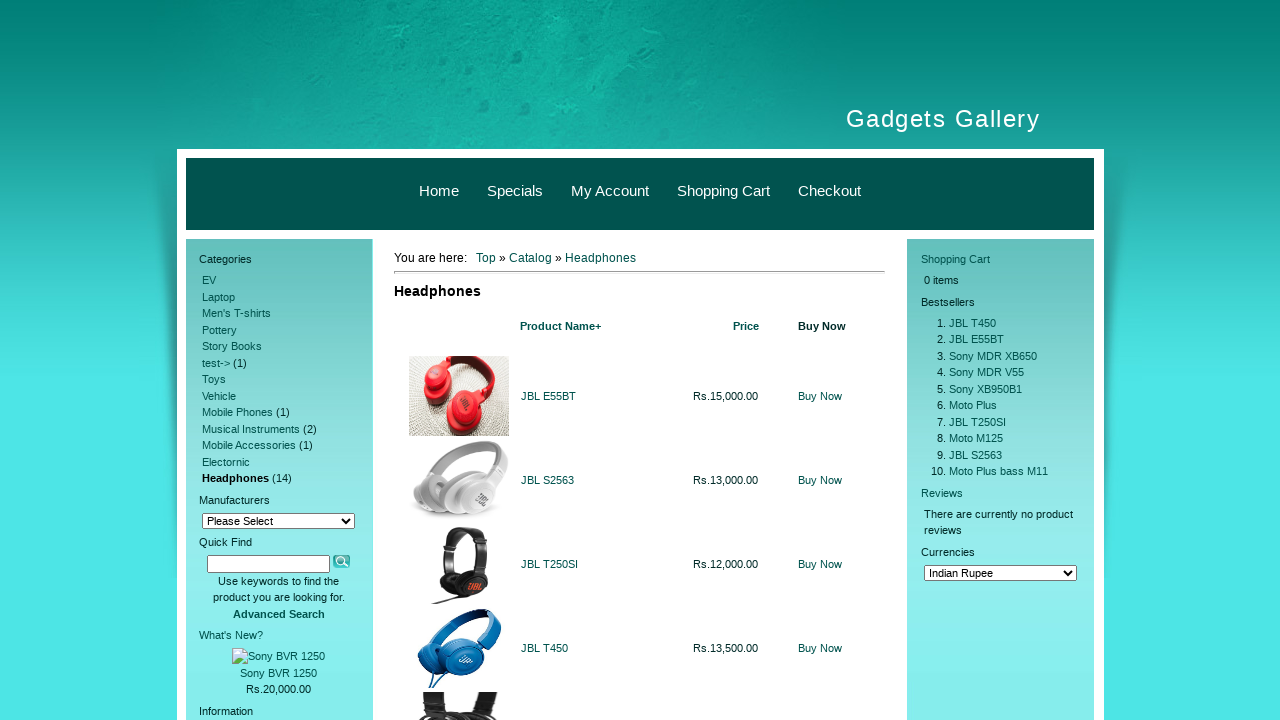

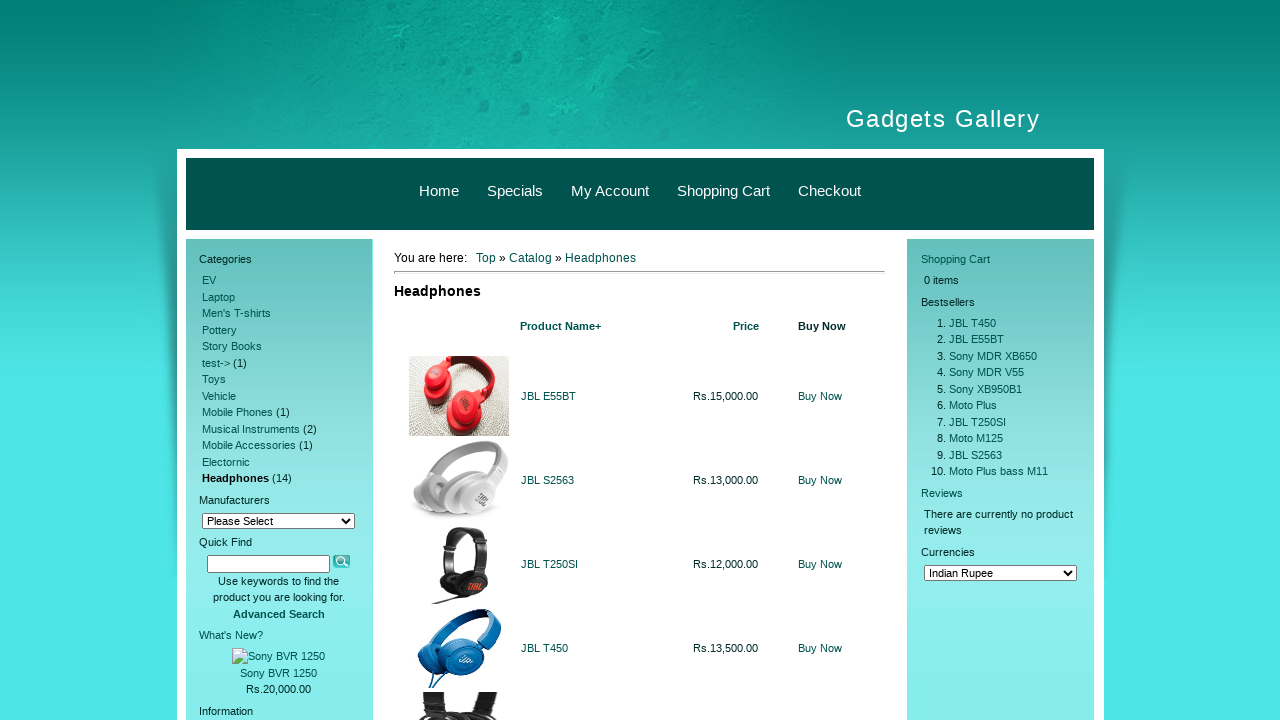